Tests a workshop page form by entering a task name, clicking a show details button, entering a comment, submitting with Enter key, and verifying the saved values are displayed correctly.

Starting URL: https://suvroc.github.io/selenium-mail-course/02/workshop.html

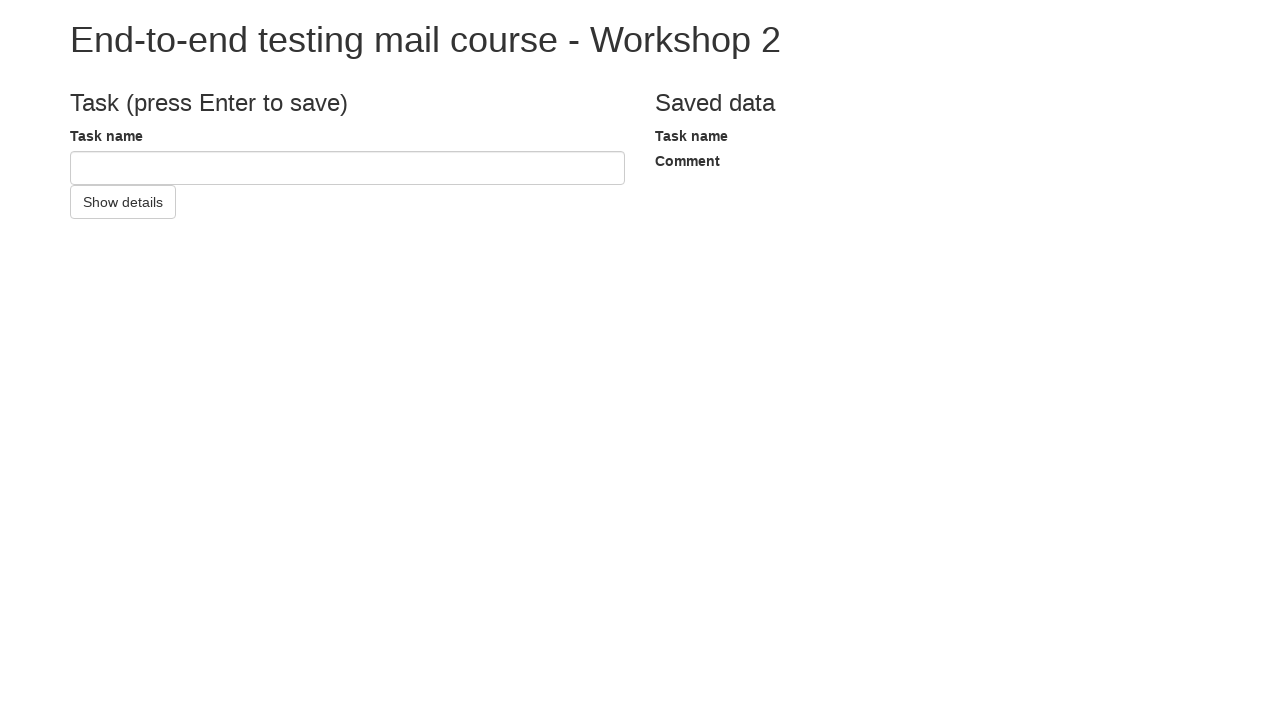

Filled task name input with 'Test name' on #taskNameInput
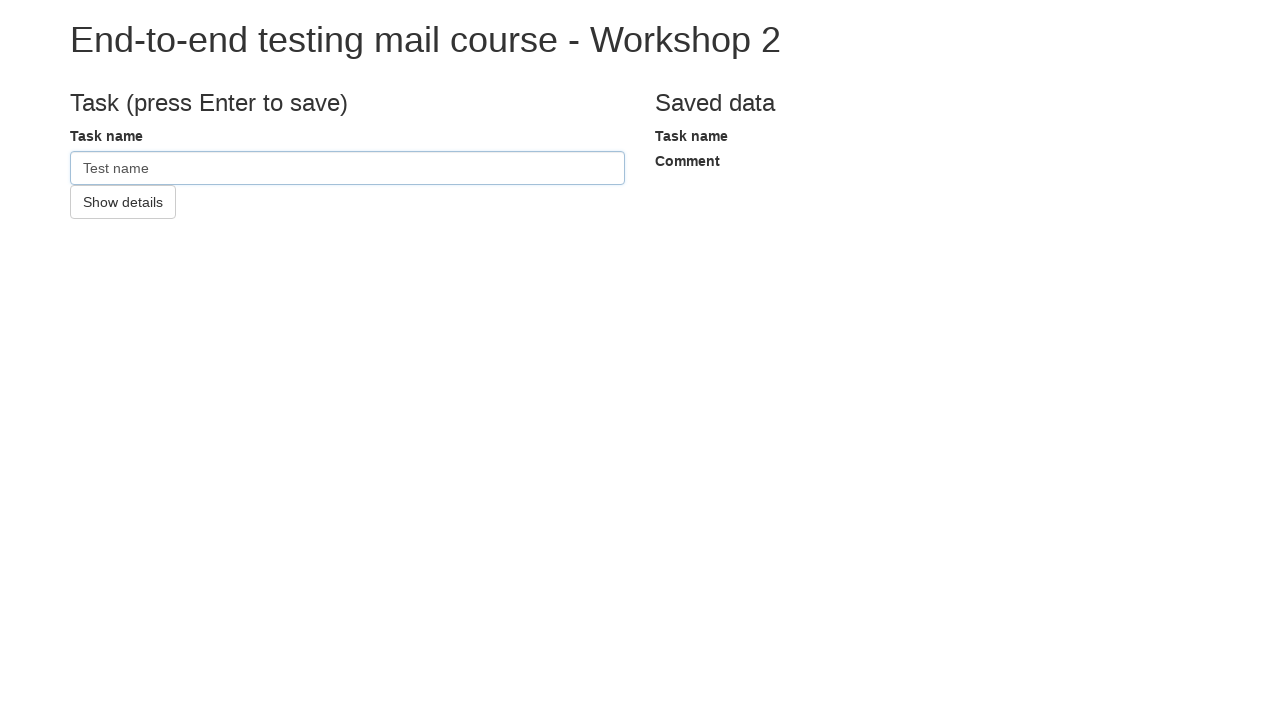

Clicked show details button at (123, 202) on #showDetailsButton
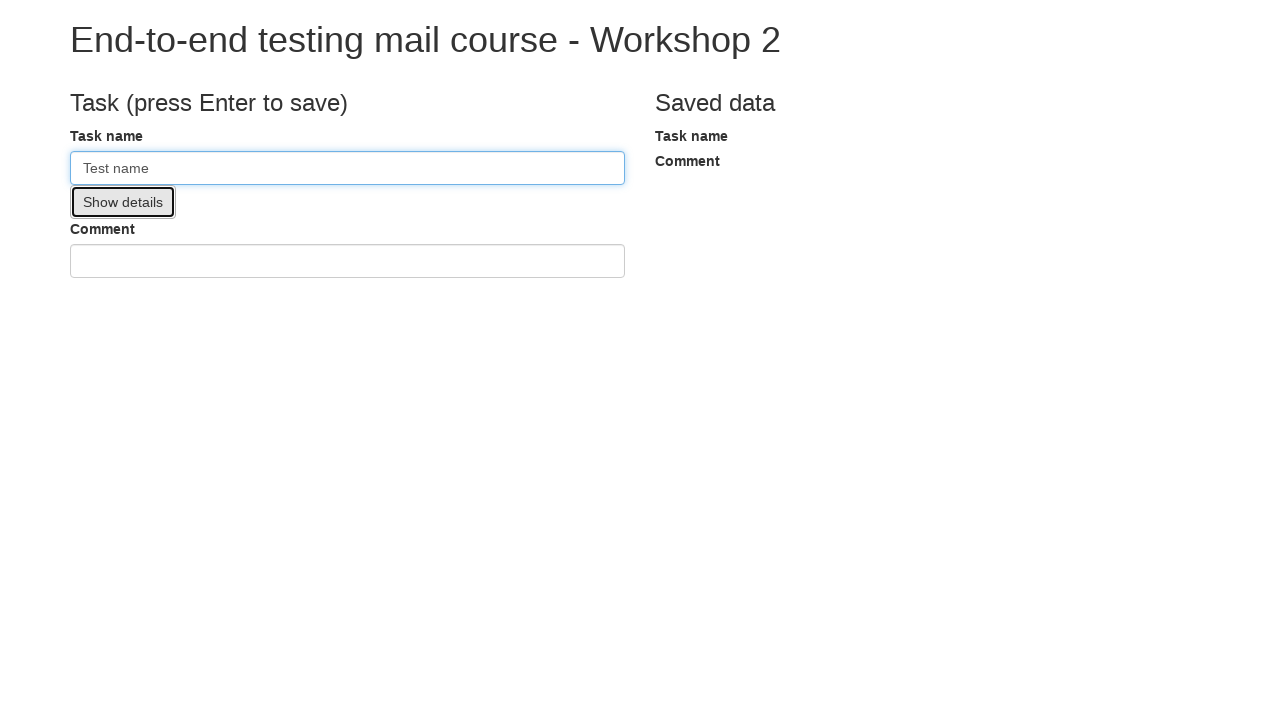

Filled comment input with 'Test comment' on #commentInput
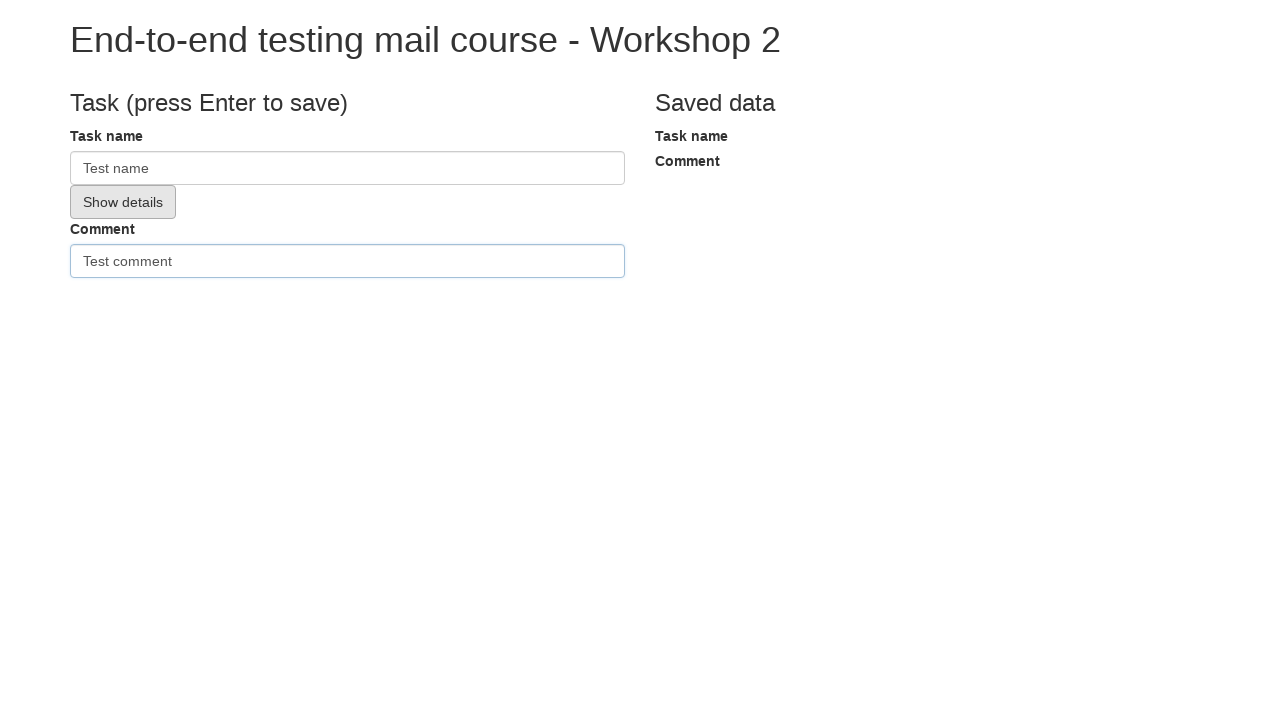

Pressed Enter to submit the comment on #commentInput
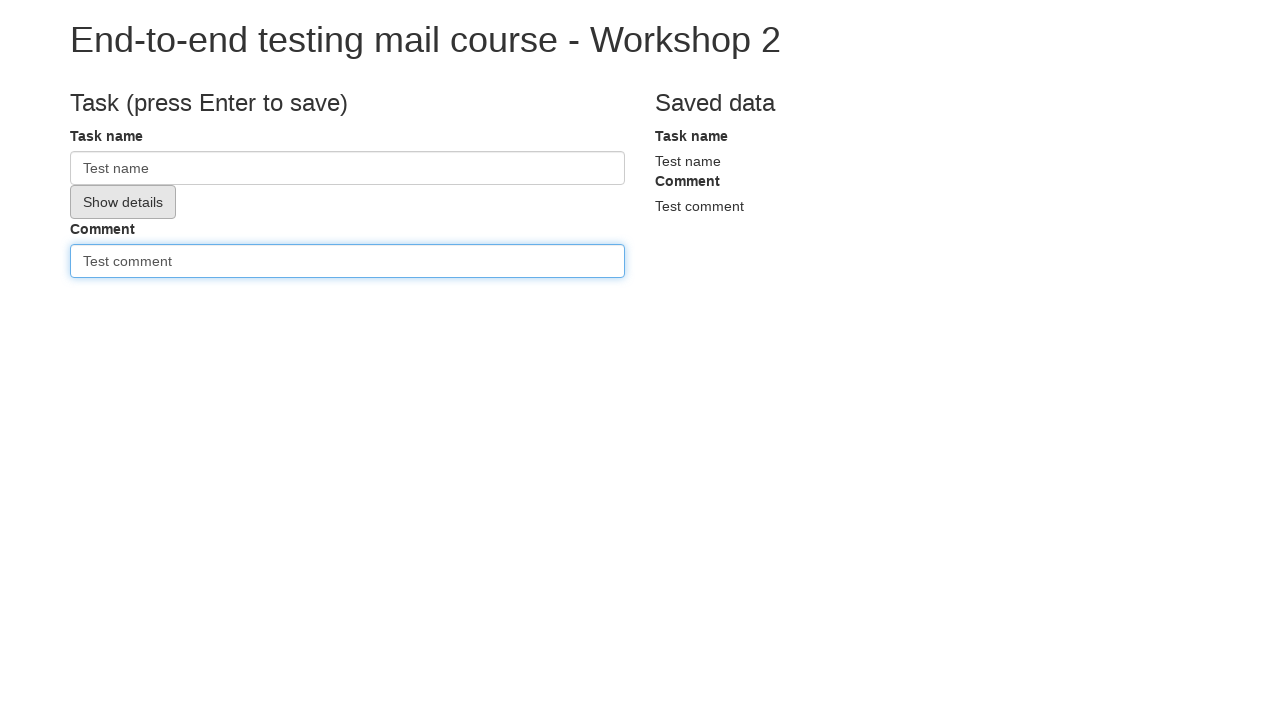

Verified saved task name is displayed
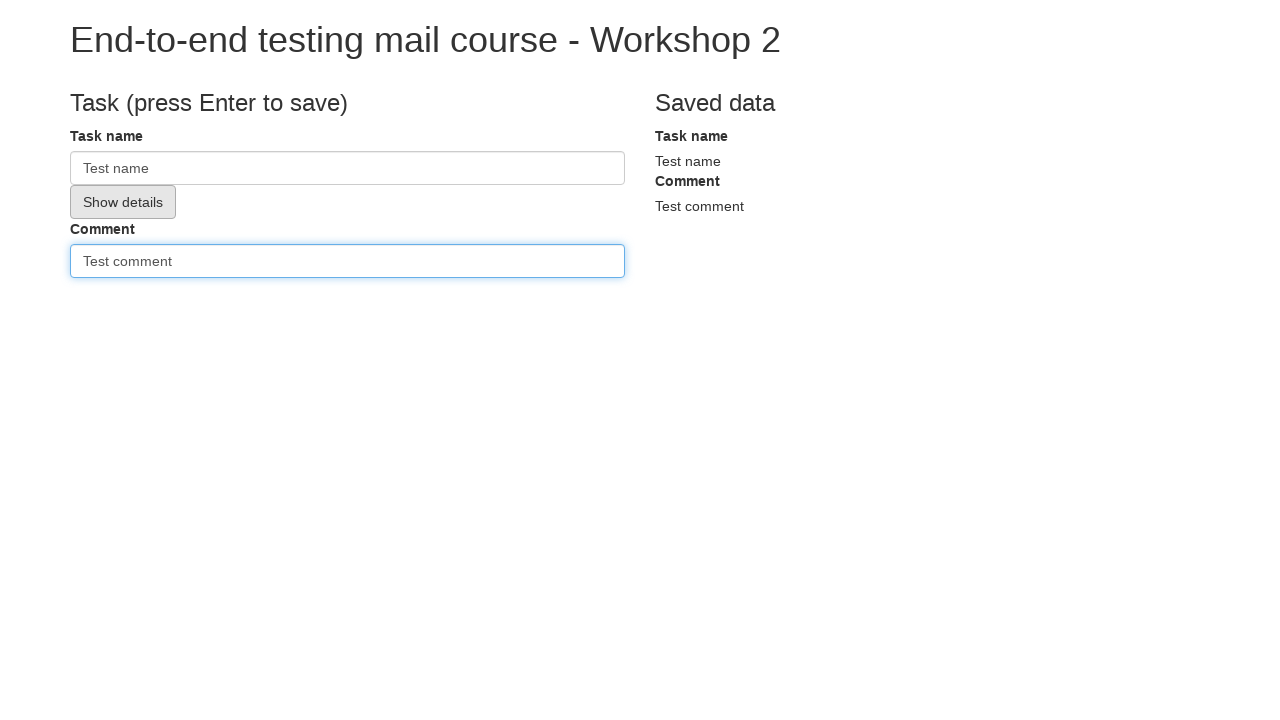

Verified saved comment is displayed
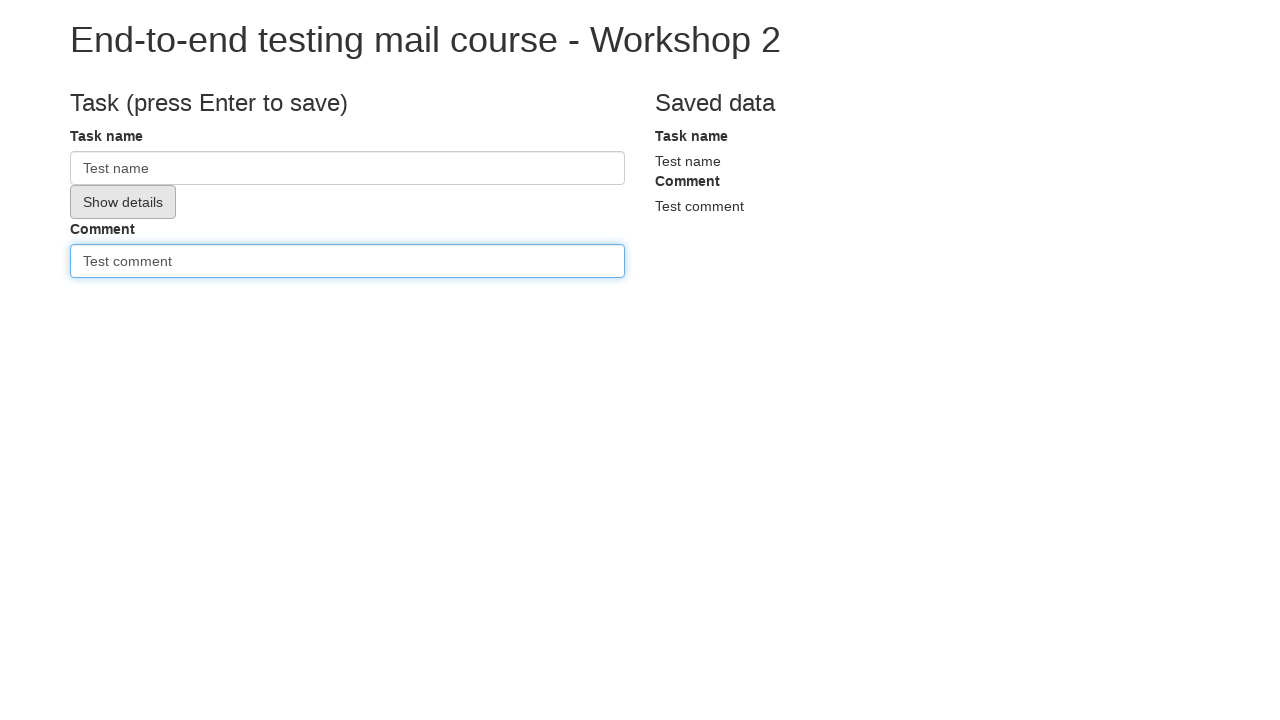

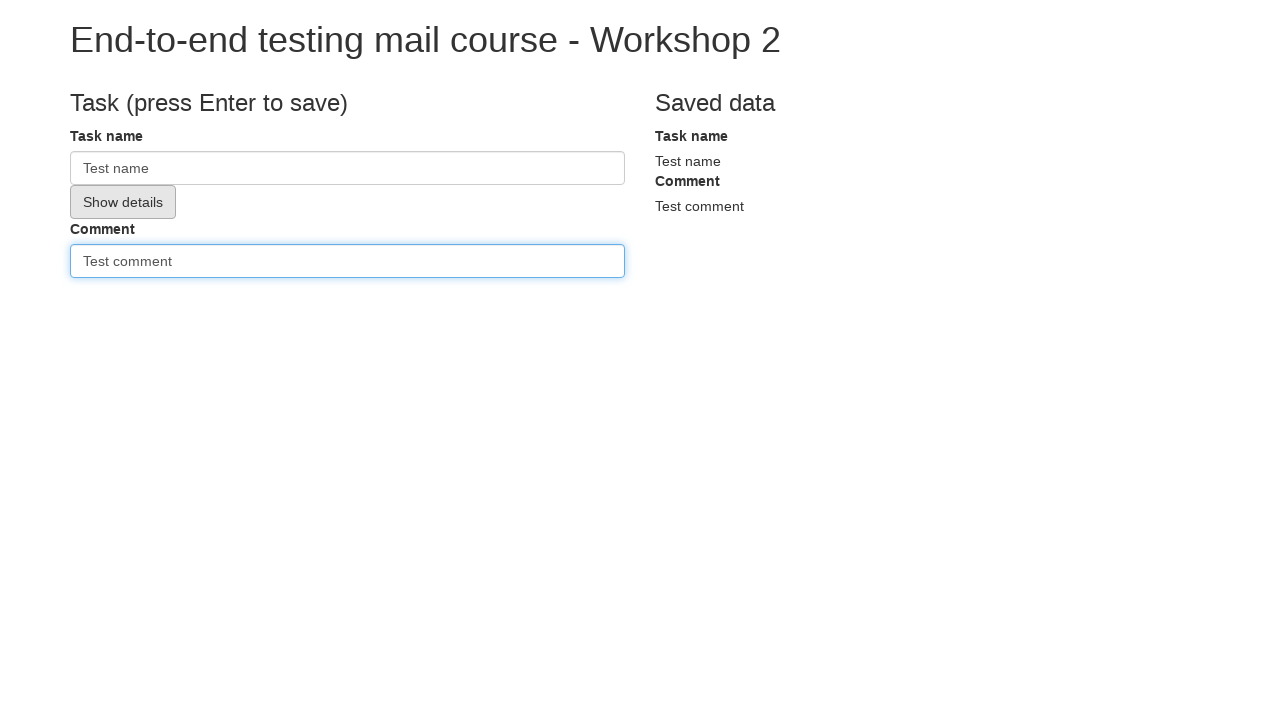